Tests adding multiple todo items to the TodoMVC app by typing in the input field and pressing enter, then verifying the items appear in the list

Starting URL: https://demo.playwright.dev/todomvc

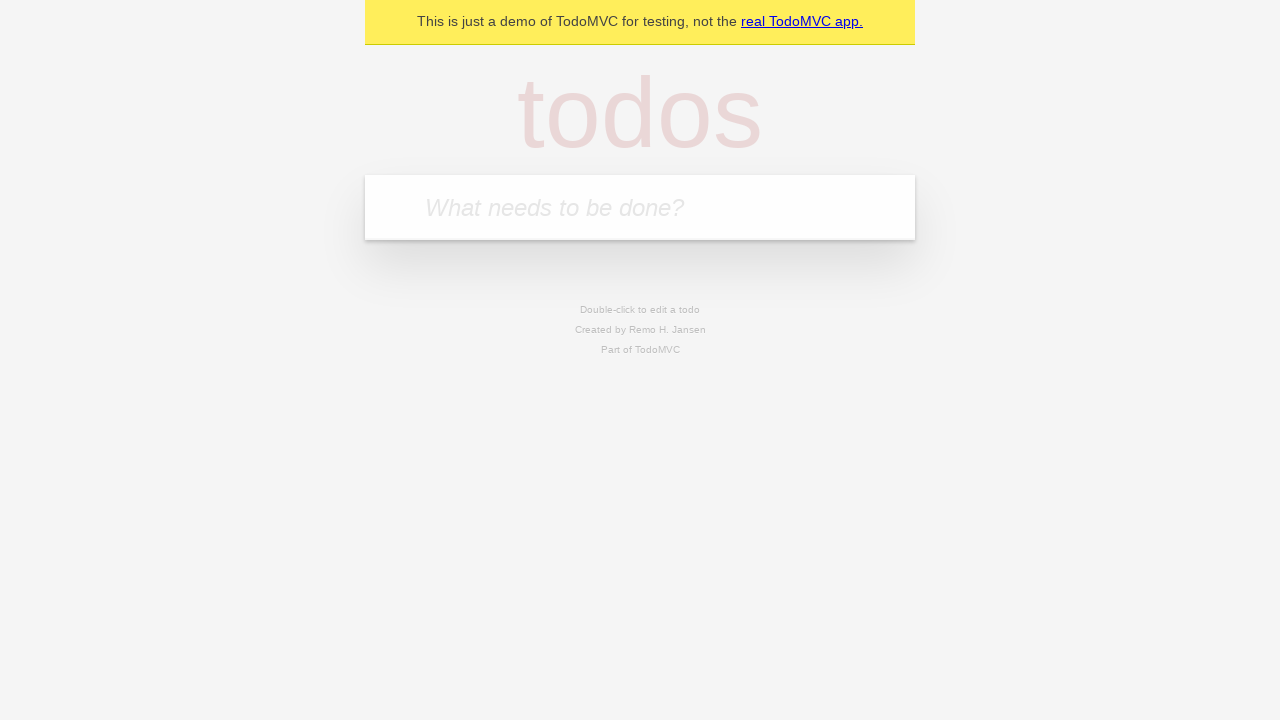

Clicked on new todo input field at (640, 207) on .new-todo
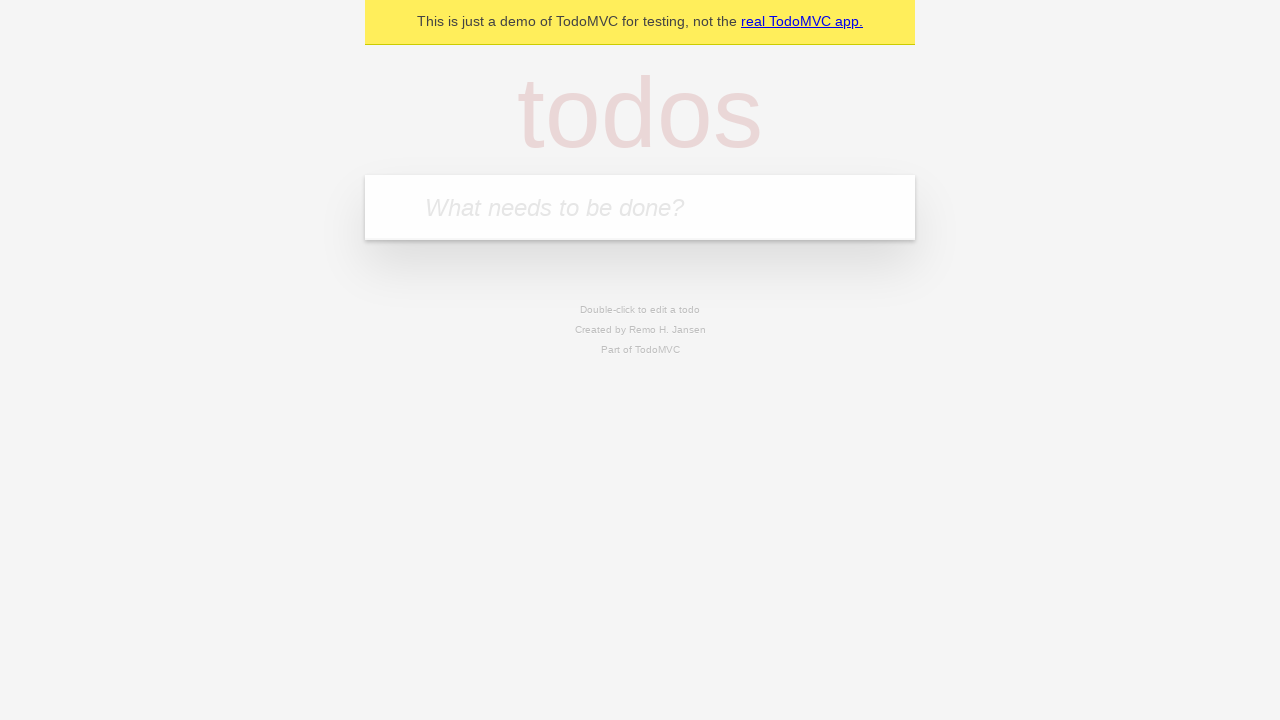

Filled input field with 'buy some cheese' on .new-todo
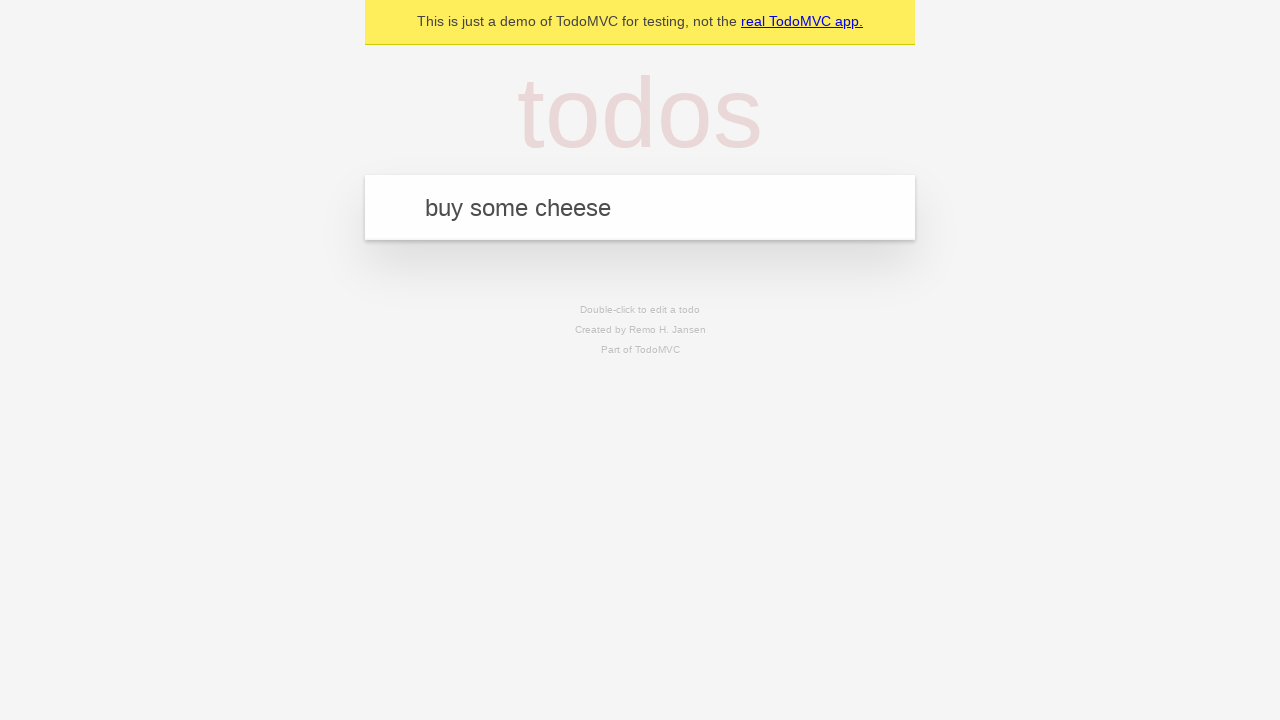

Pressed Enter to add first todo item on .new-todo
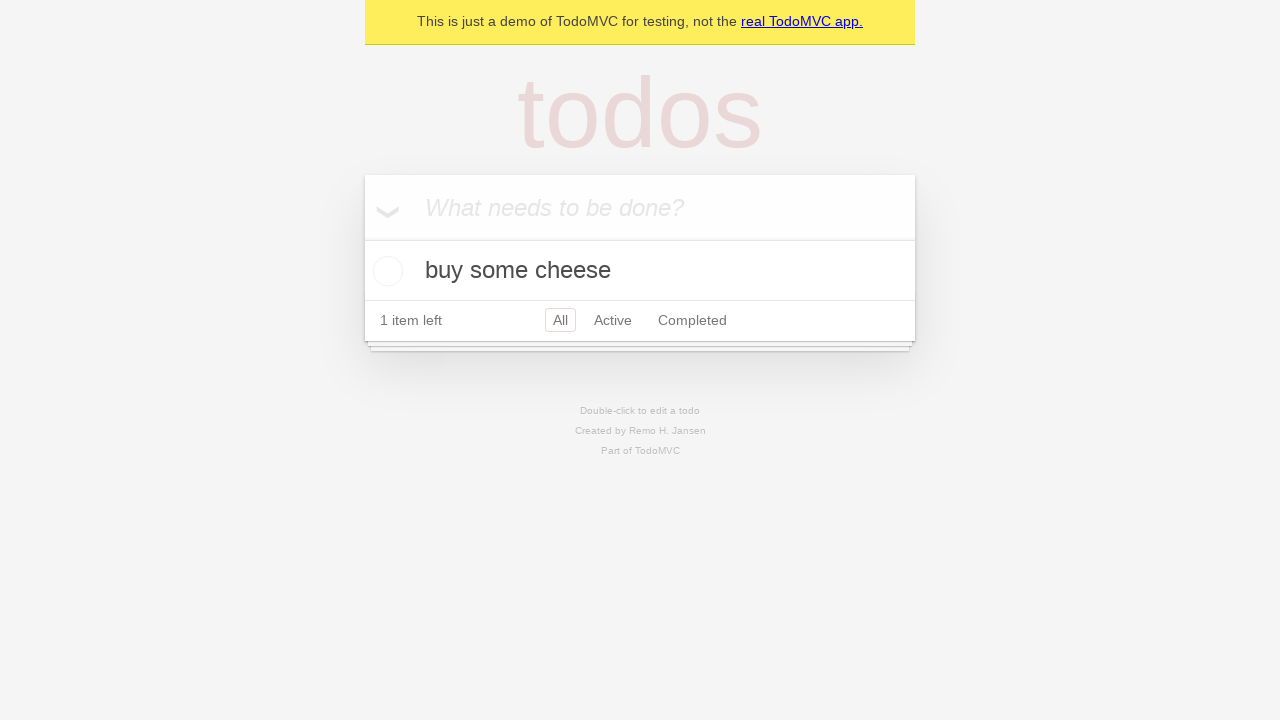

First todo item loaded and visible
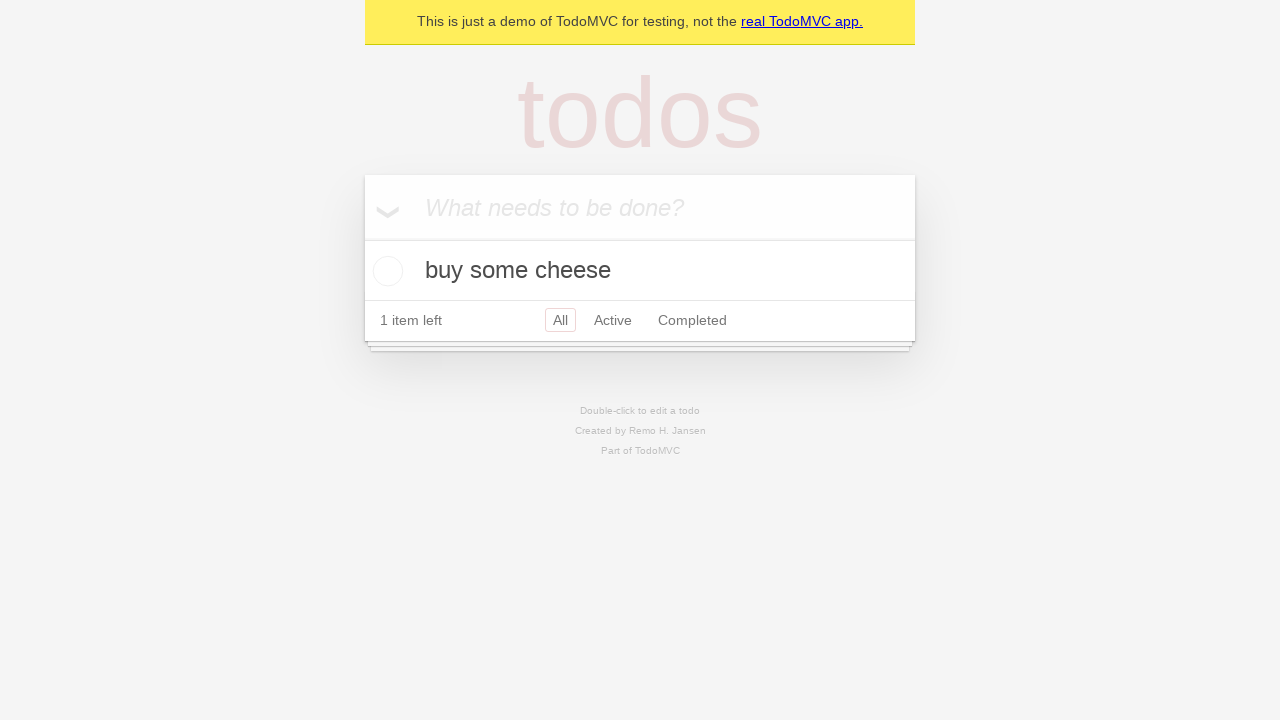

Clicked on new todo input field again at (640, 207) on .new-todo
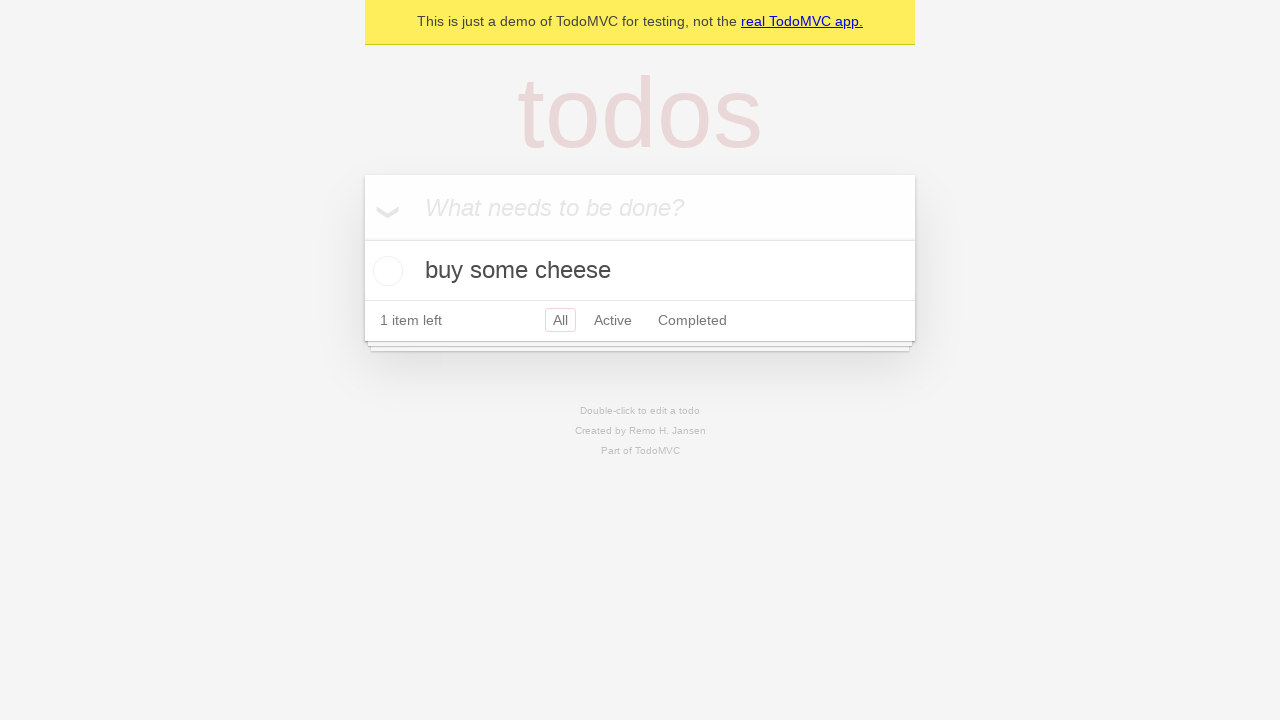

Filled input field with 'feed the cat' on .new-todo
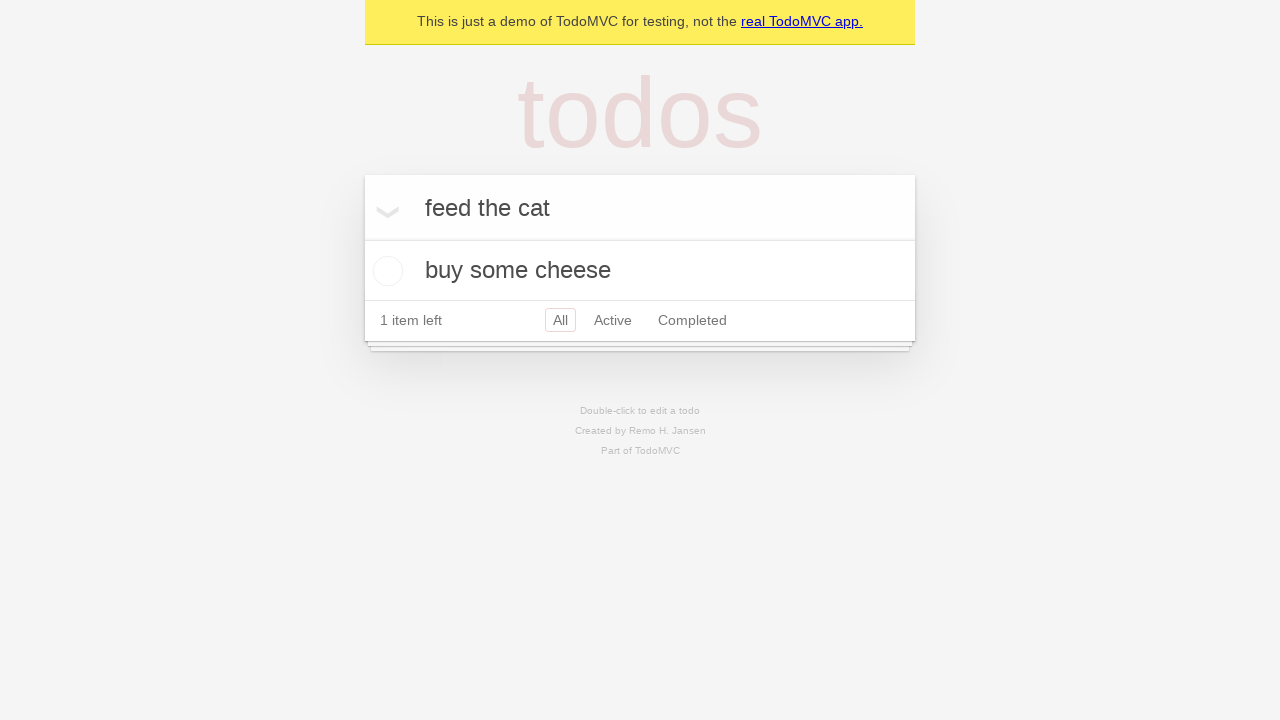

Pressed Enter to add second todo item on .new-todo
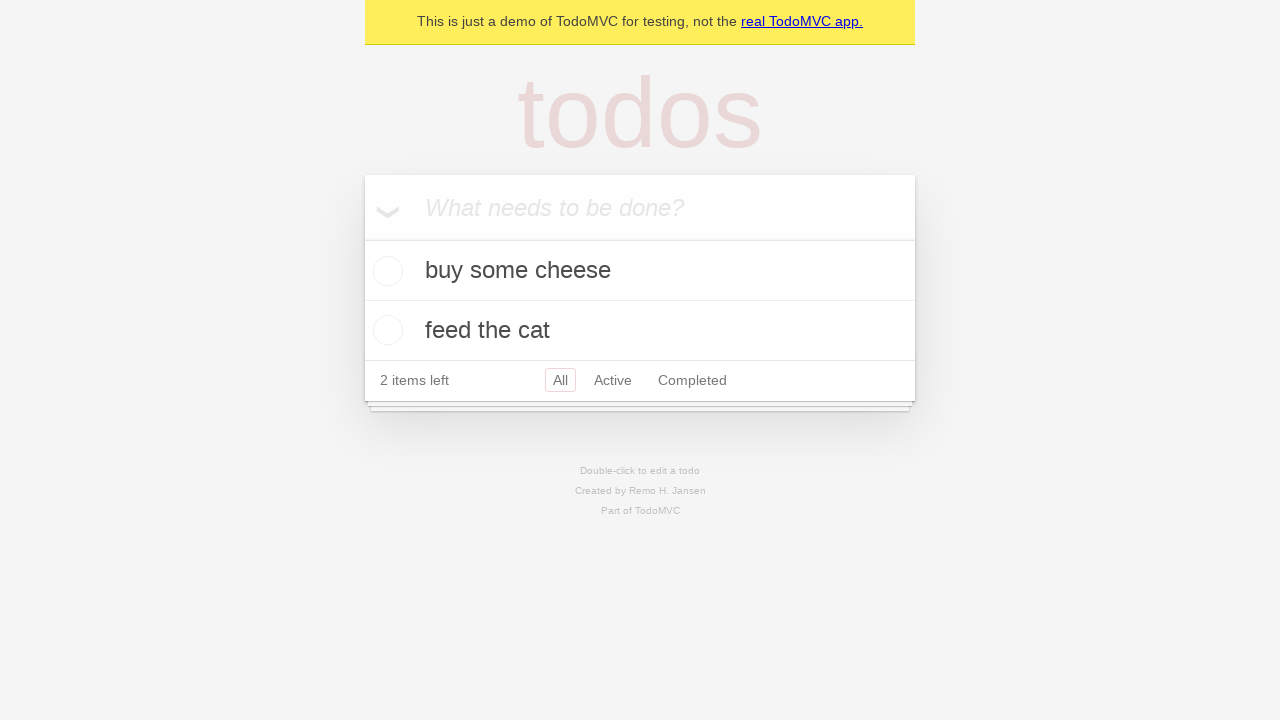

Verified that both todo items are present in the list
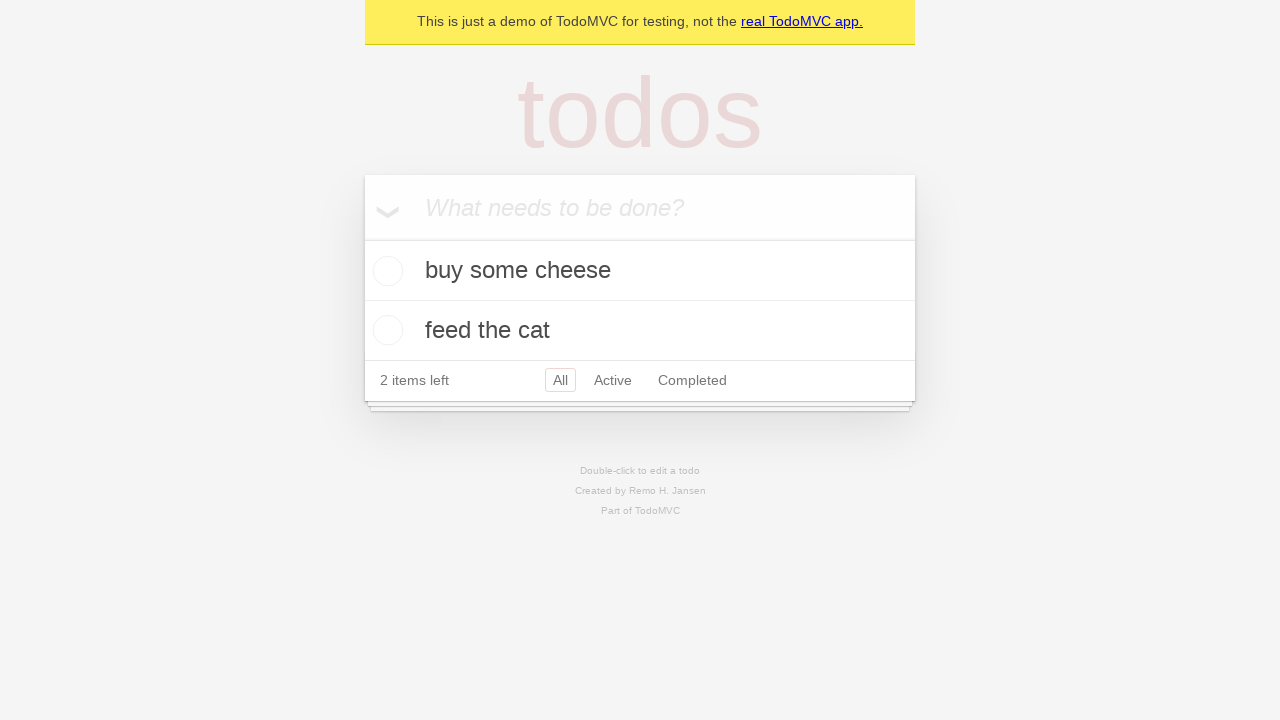

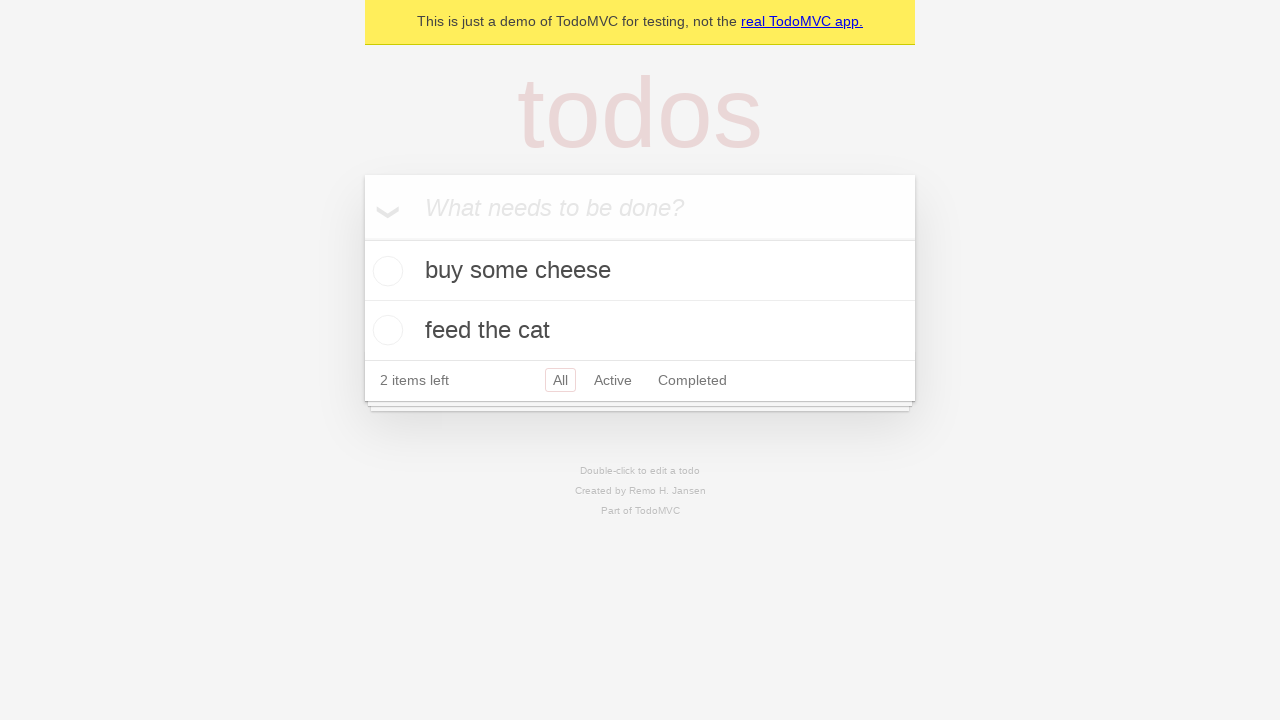